Navigates to Arts de la Table category via header menu and verifies page loads

Starting URL: https://shop.electro-vip.com/

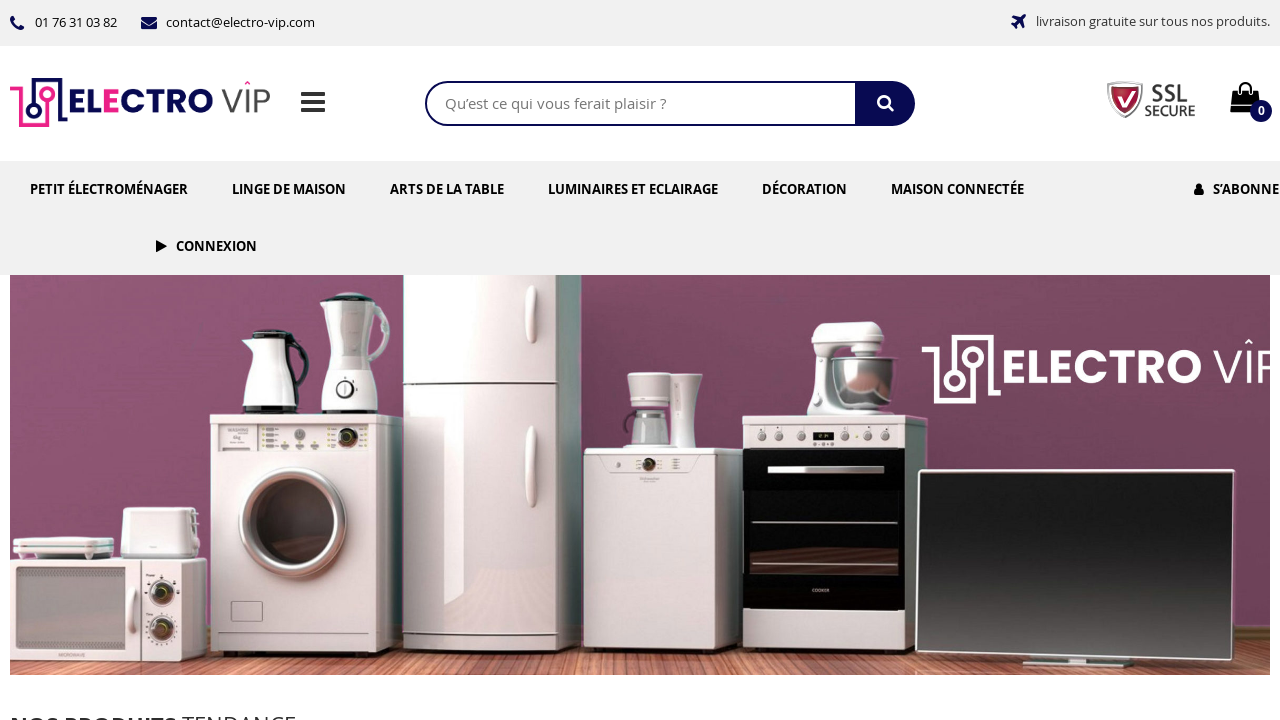

Clicked on 'Arts de la Table' header menu link at (447, 189) on internal:role=link[name="Arts de la Table"i]
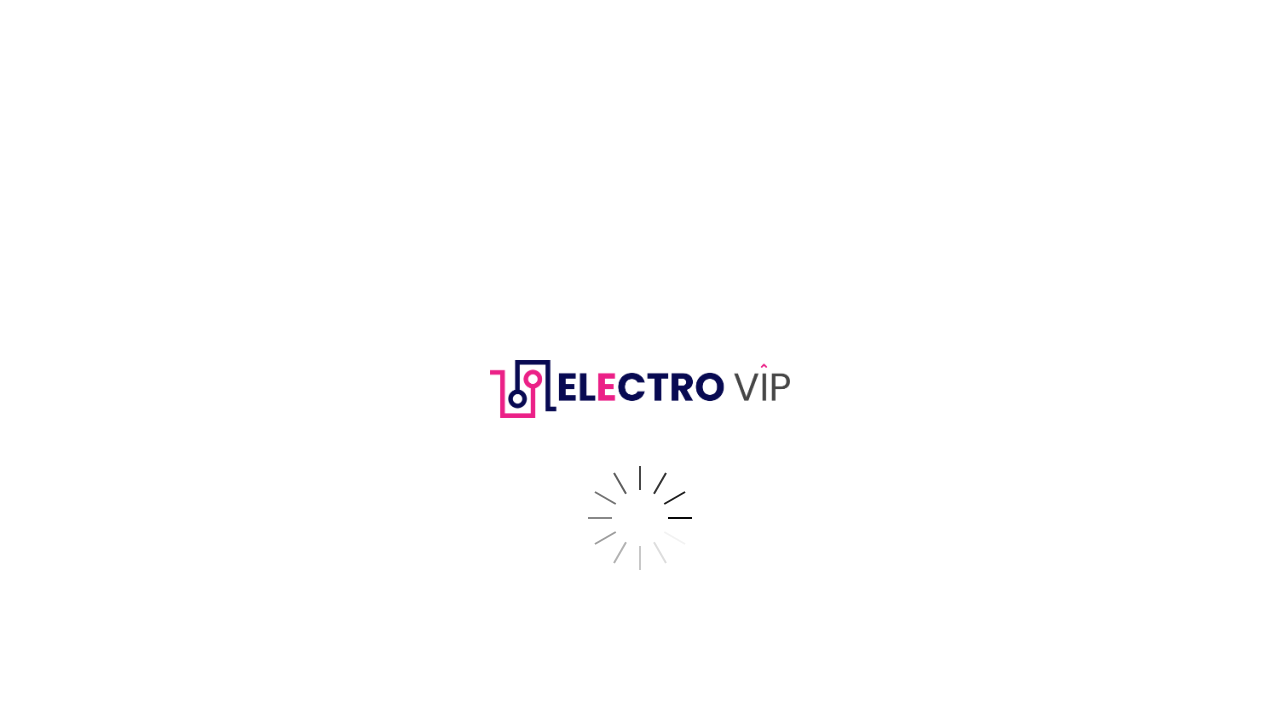

Waited for navigation to Arts de la Table category page URL
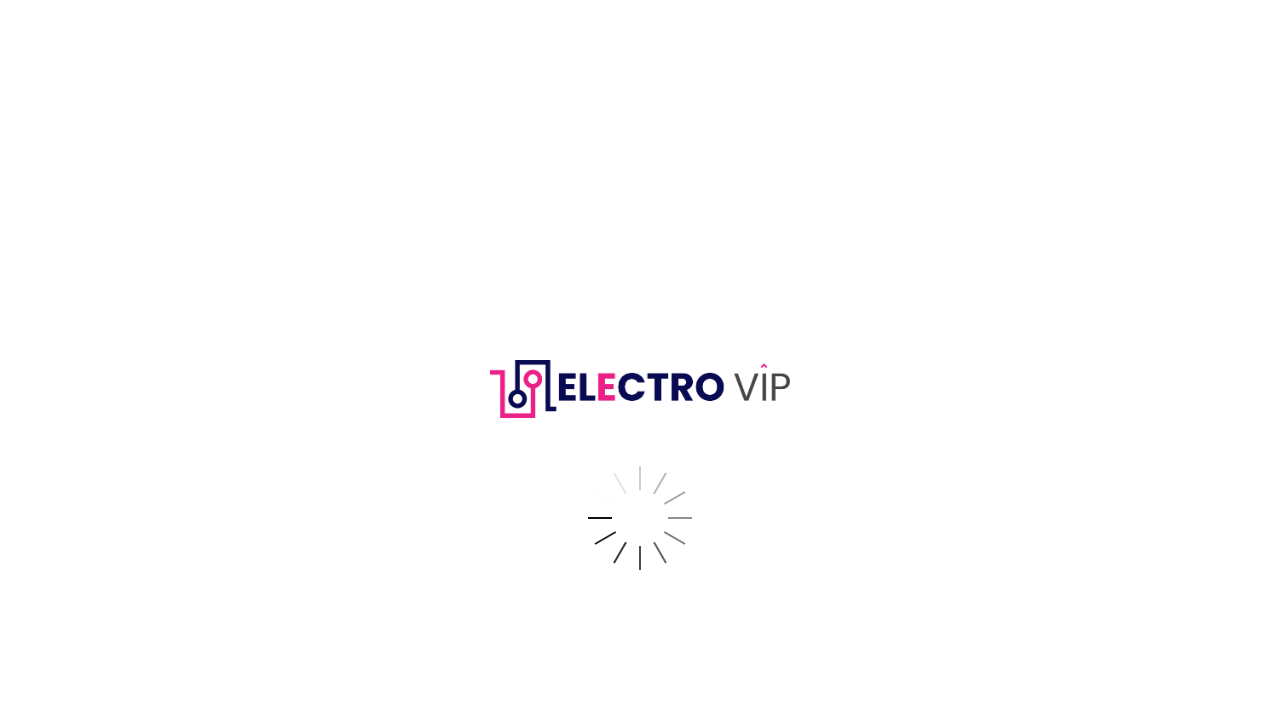

Arts de la Table page fully loaded (networkidle state reached)
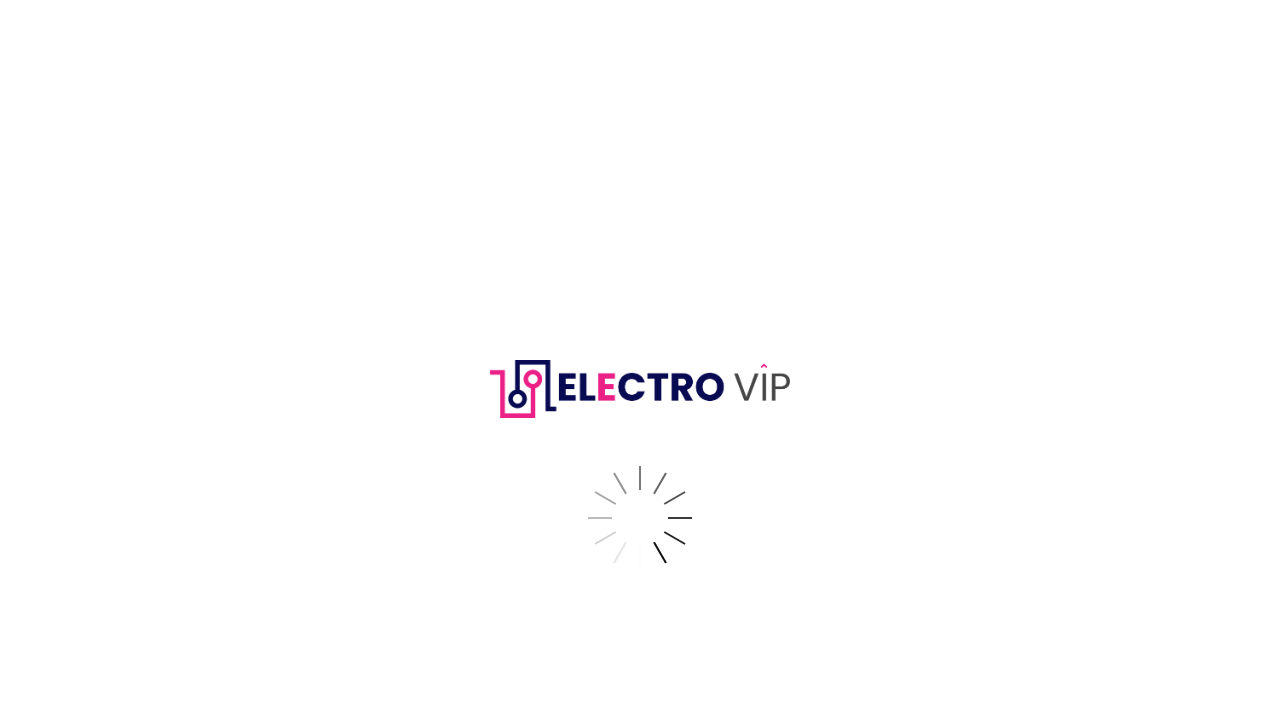

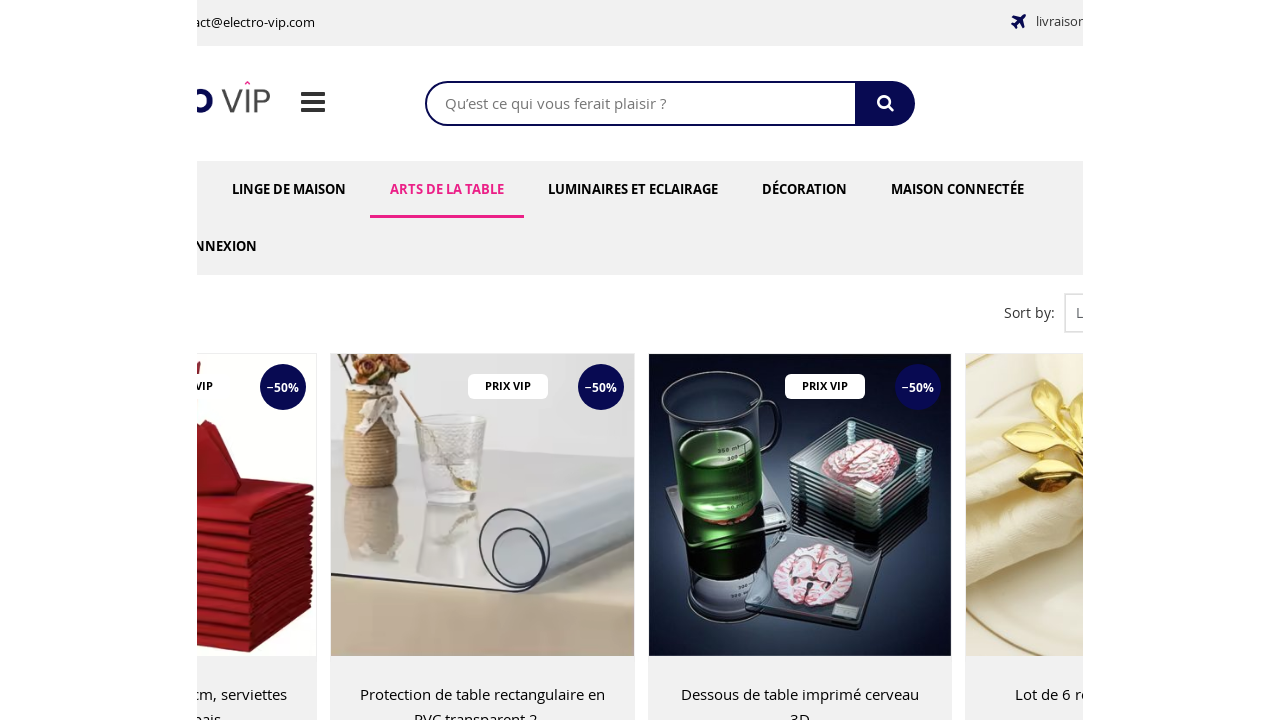